Navigates to the BEO Procurement page and verifies that the consultancy table loads with expected columns and data rows.

Starting URL: https://beo-procurement.iadb.org/home

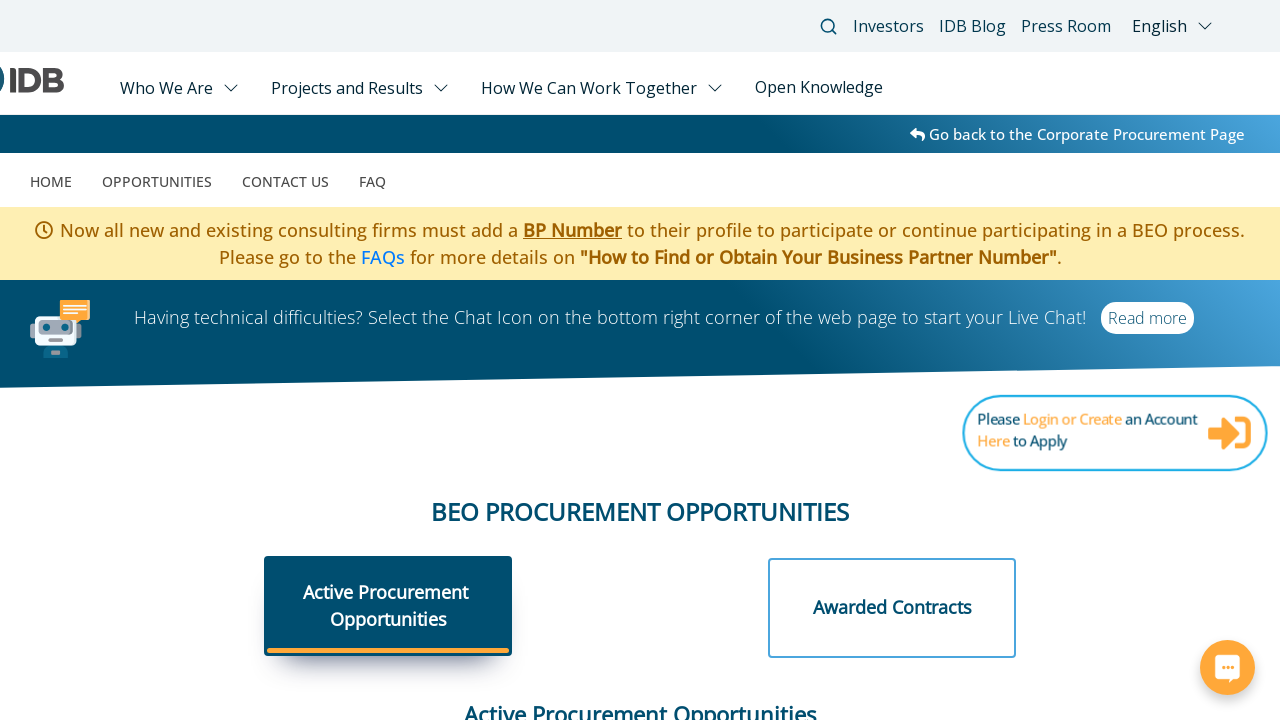

Waited for consultancy table to load
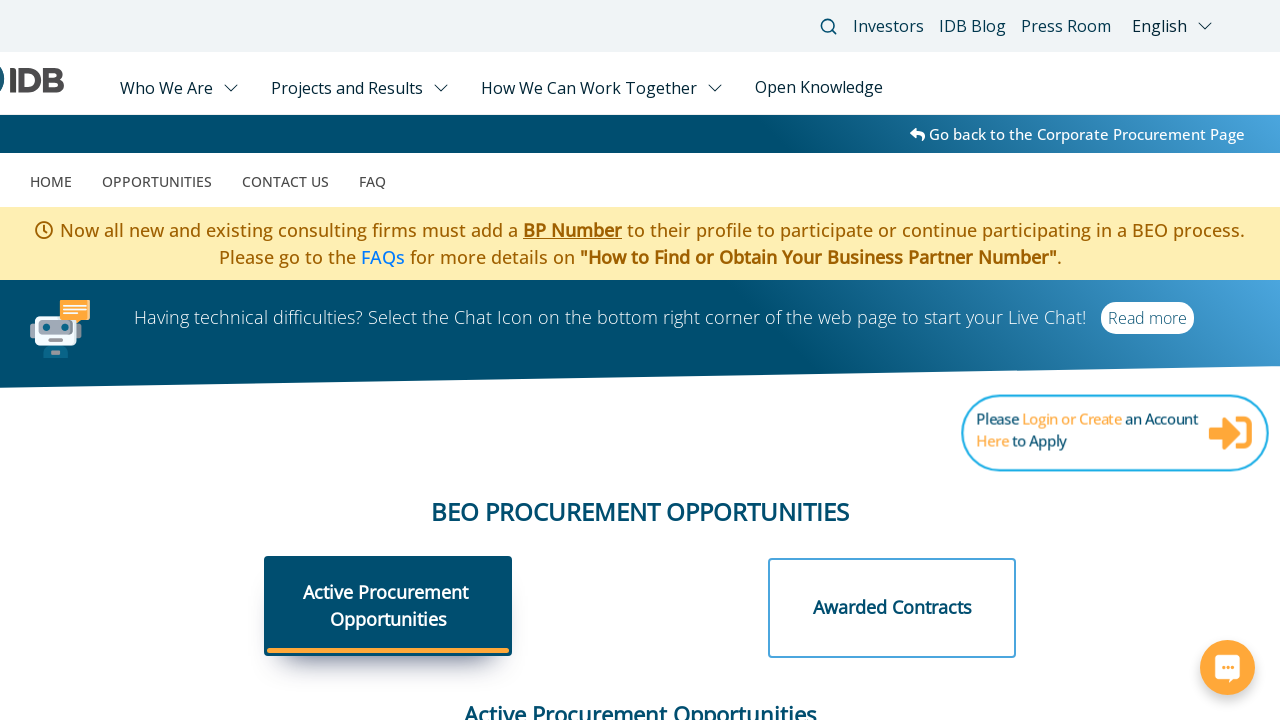

Located consultancy table body element
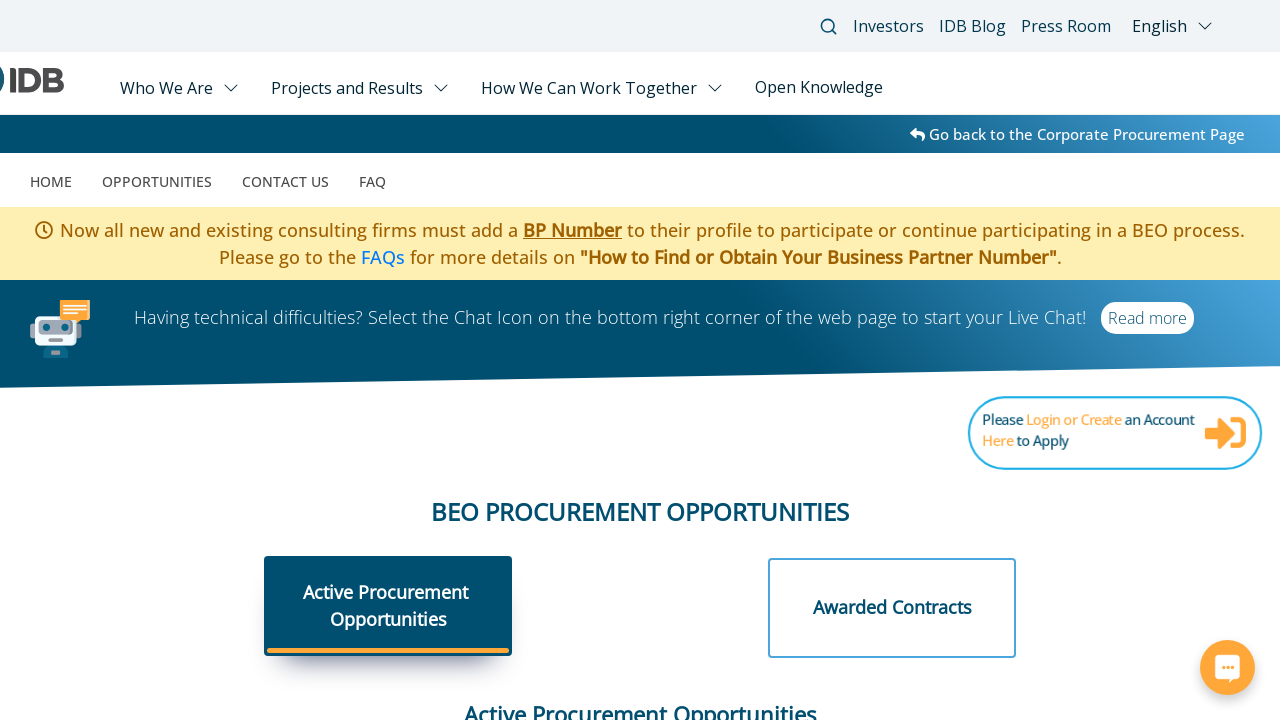

Verified table body is visible
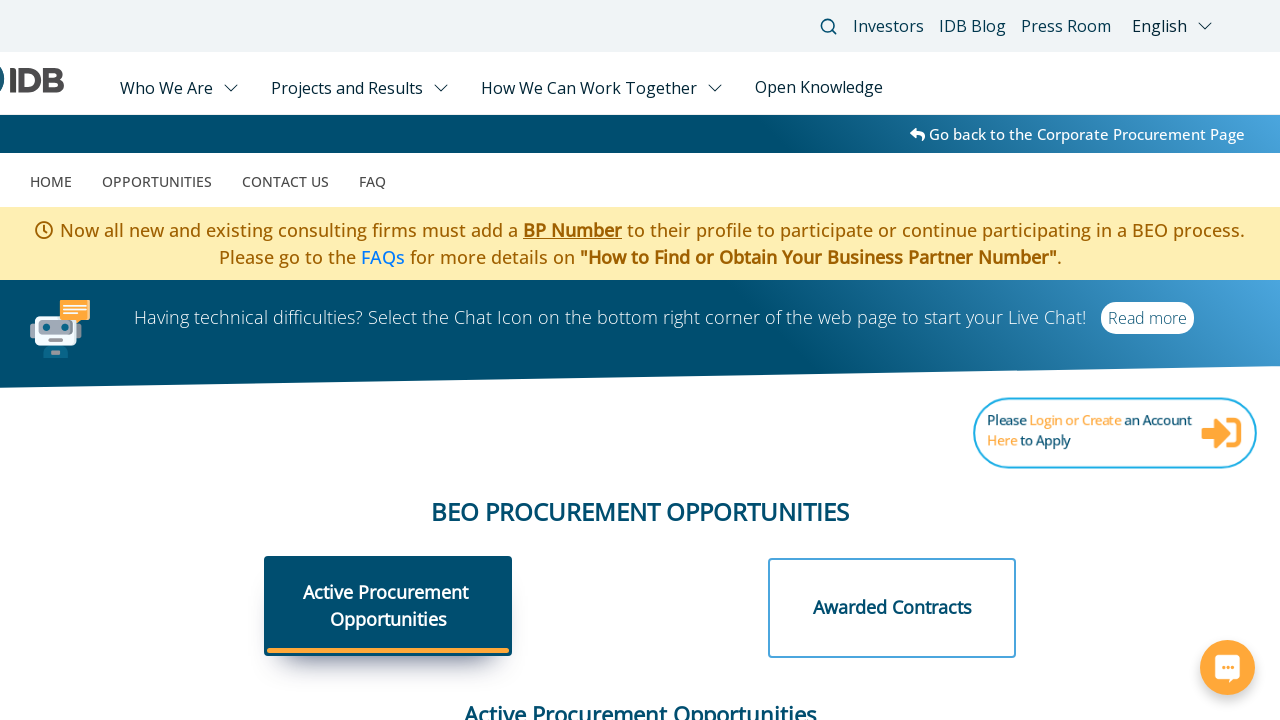

Located table rows in consultancy table
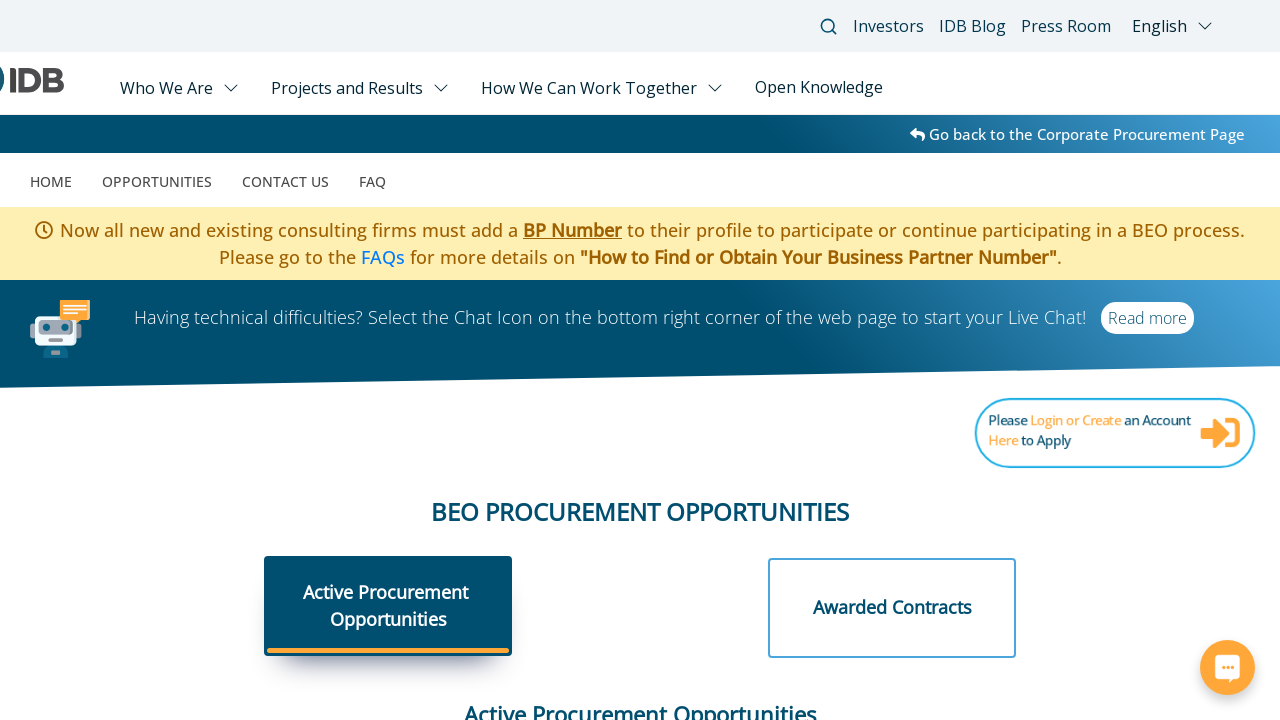

Verified first table row is visible
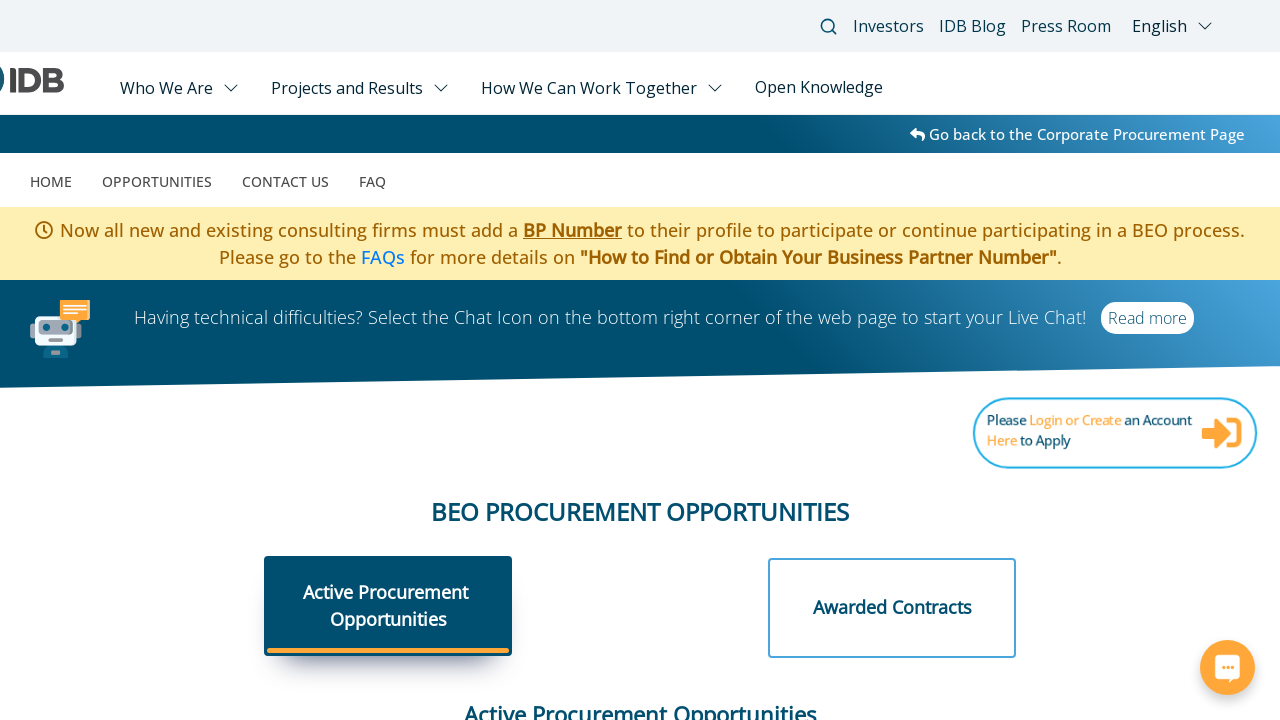

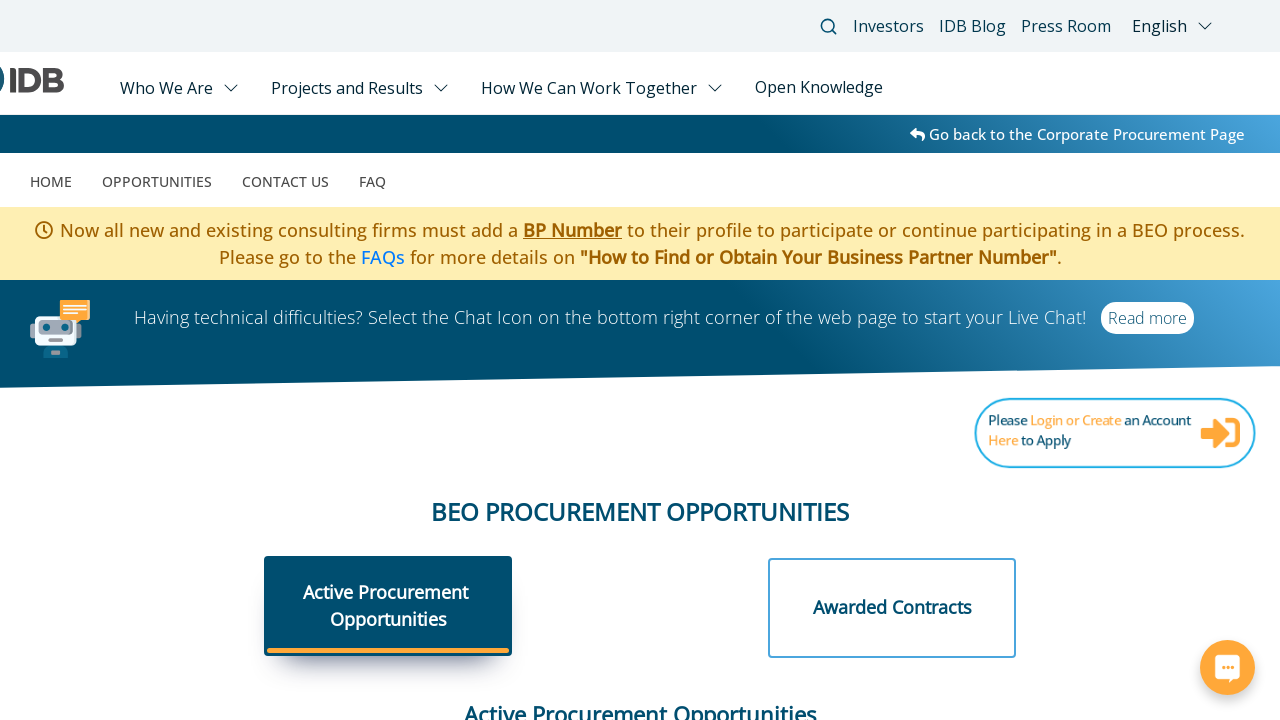